Tests page scrolling functionality by scrolling down using pixels, scrolling to a specific element, and scrolling to the bottom of the page

Starting URL: https://rahulshettyacademy.com/AutomationPractice/

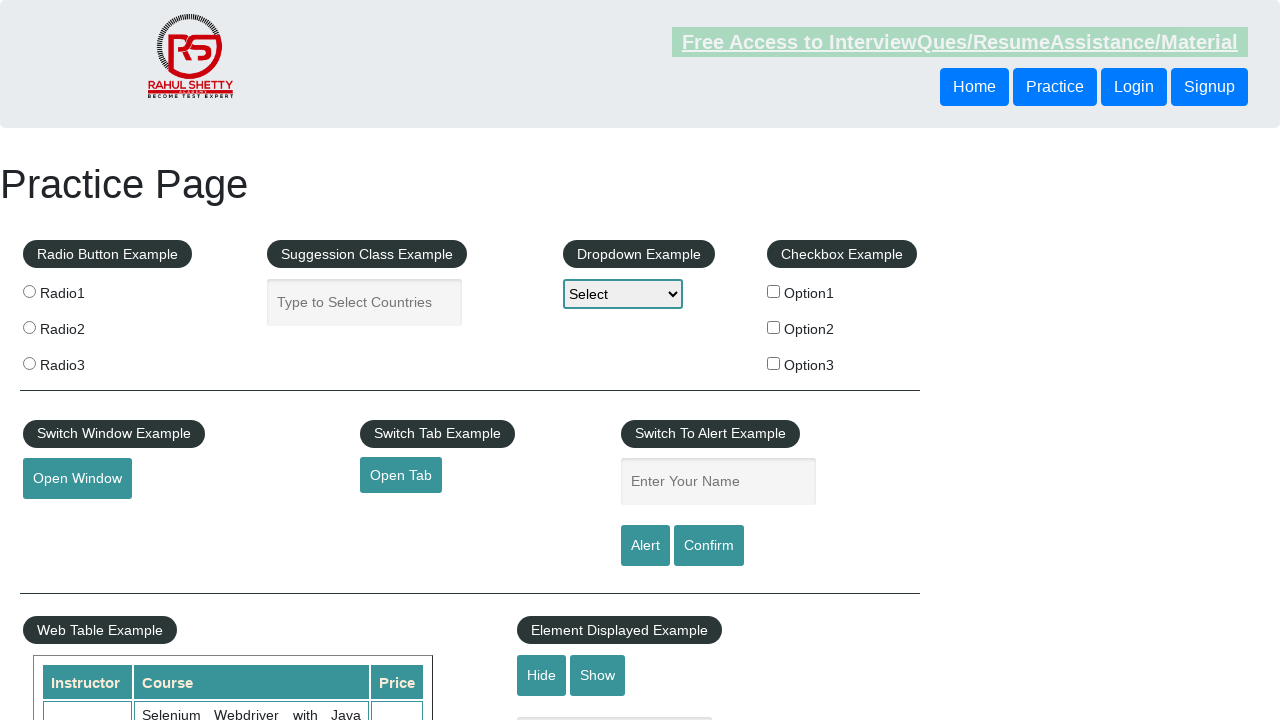

Scrolled down by 500 pixels
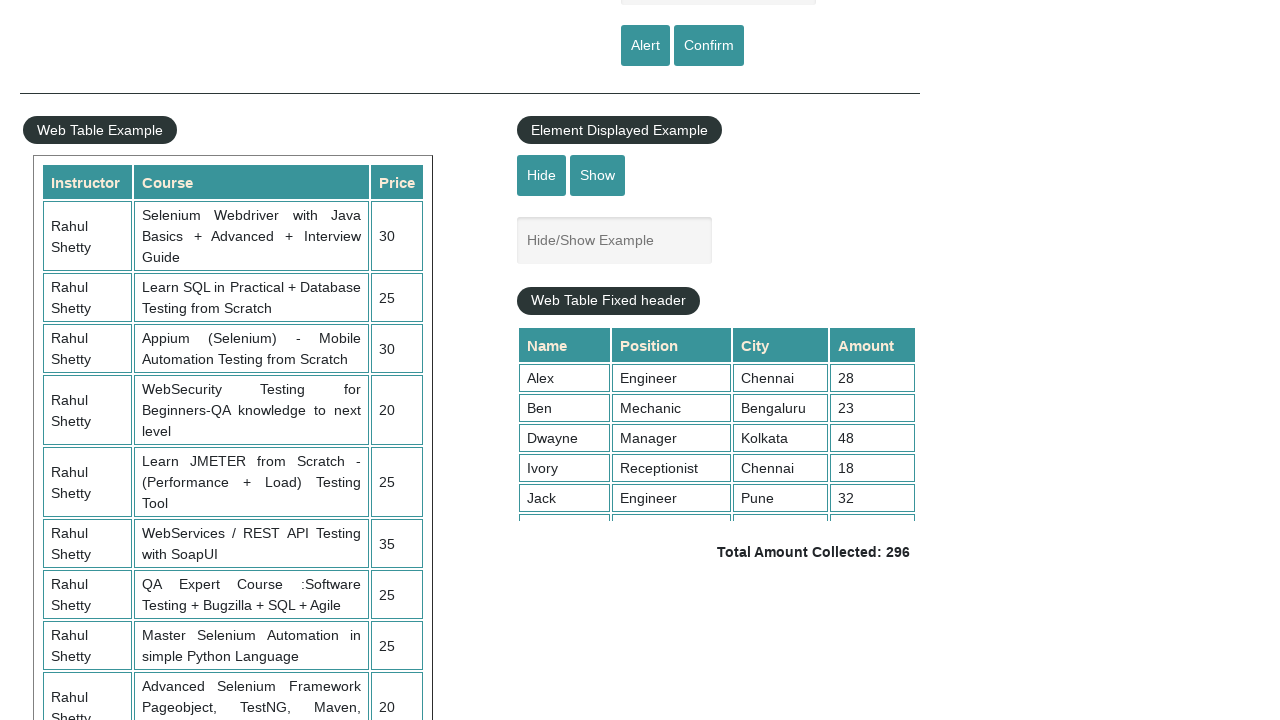

Located mousehover button element
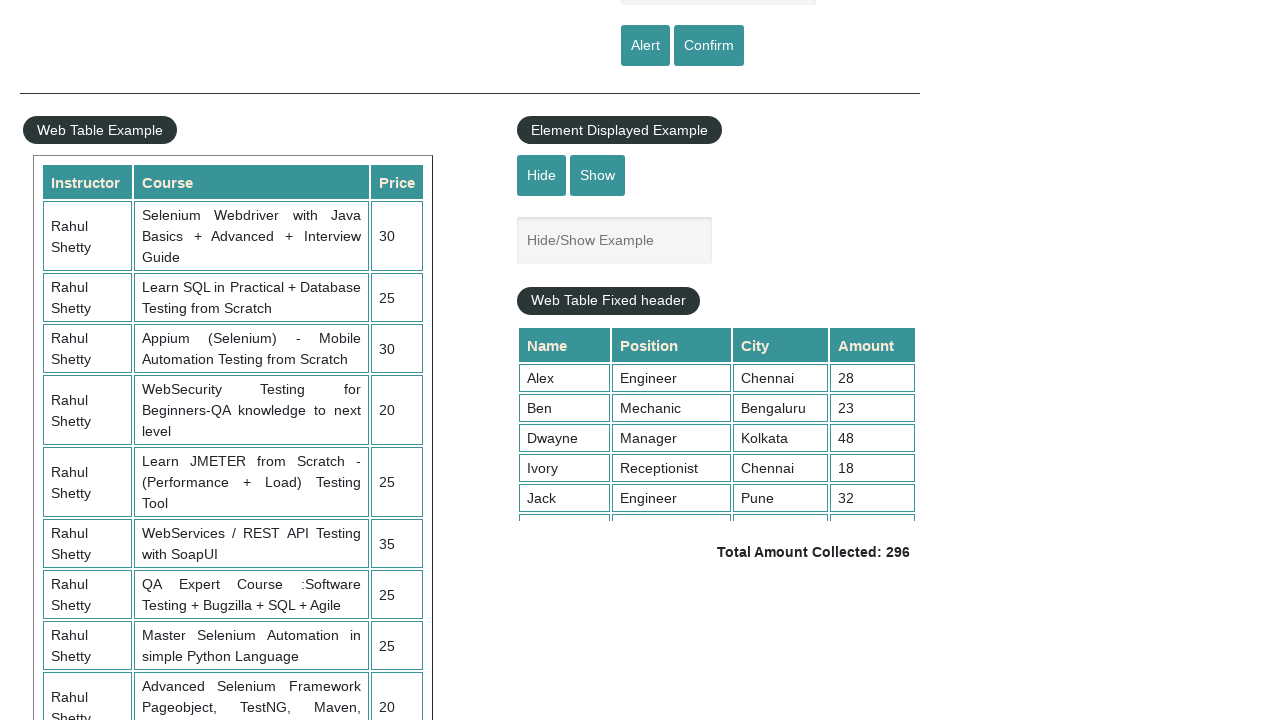

Scrolled to mousehover button element
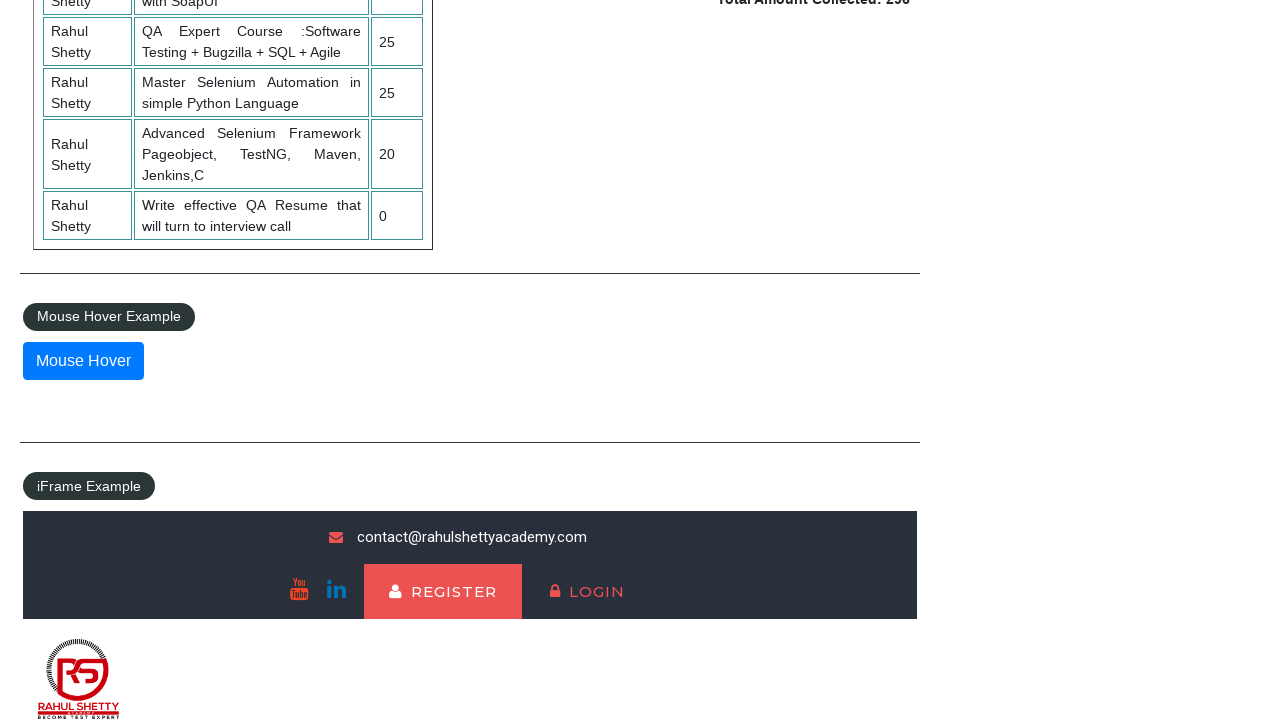

Scrolled to the bottom of the page
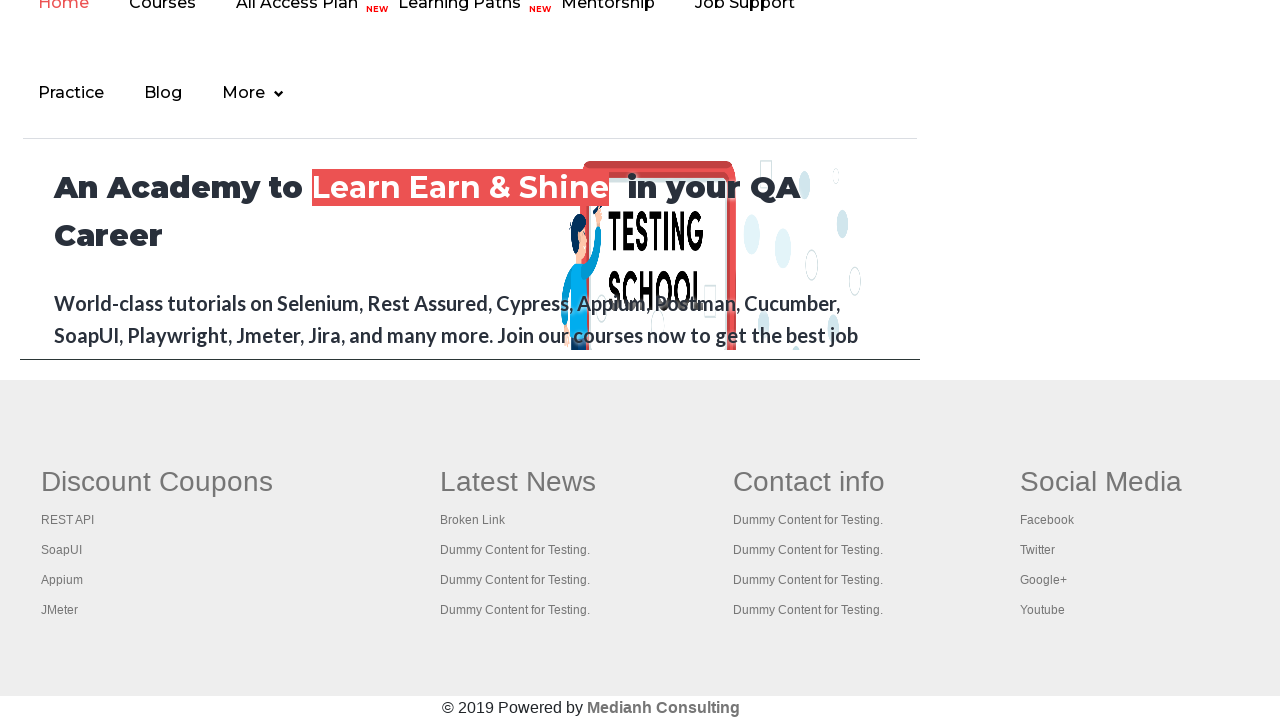

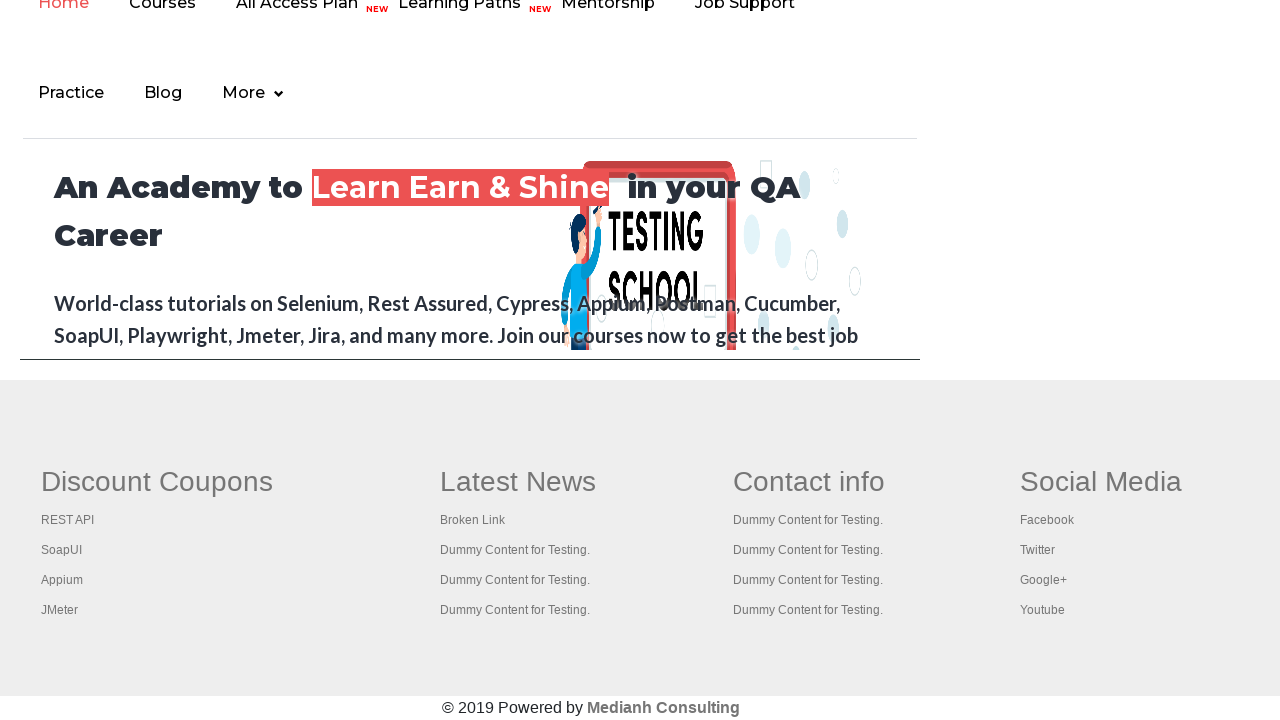